Tests that the complete all checkbox updates state when individual items are completed or cleared

Starting URL: https://demo.playwright.dev/todomvc

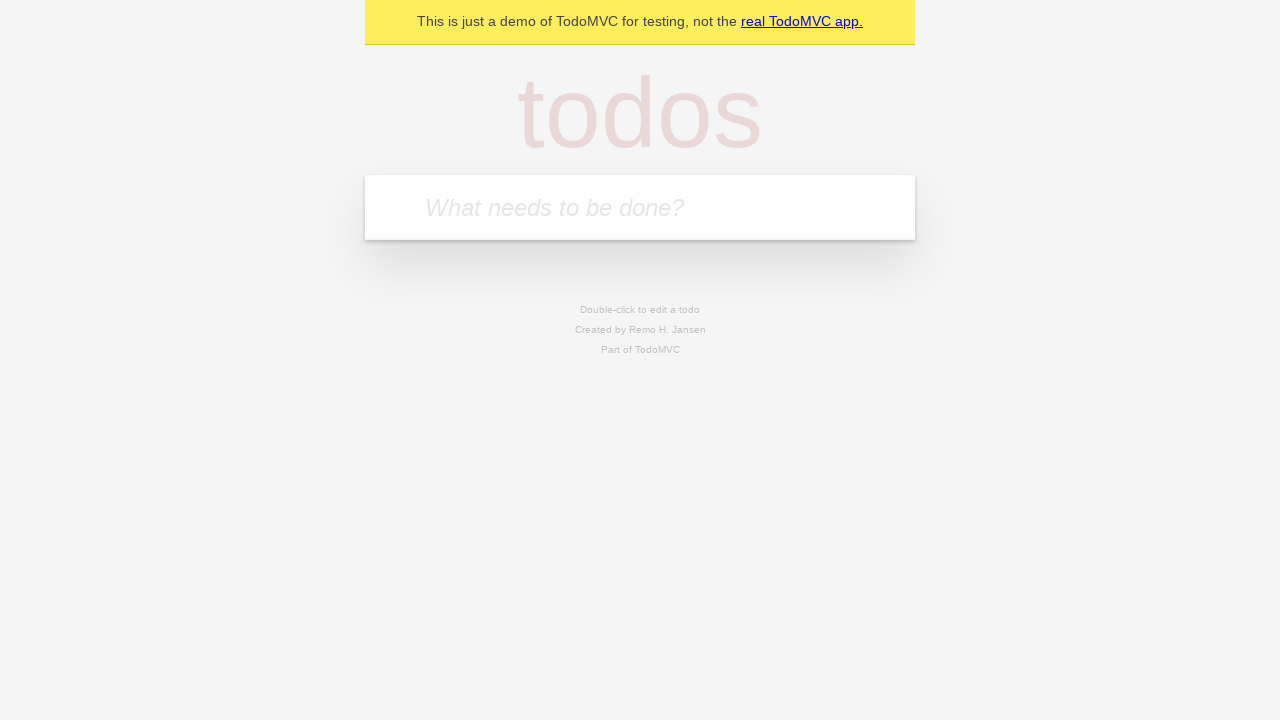

Filled input field with 'buy some cheese' on internal:attr=[placeholder="What needs to be done?"i]
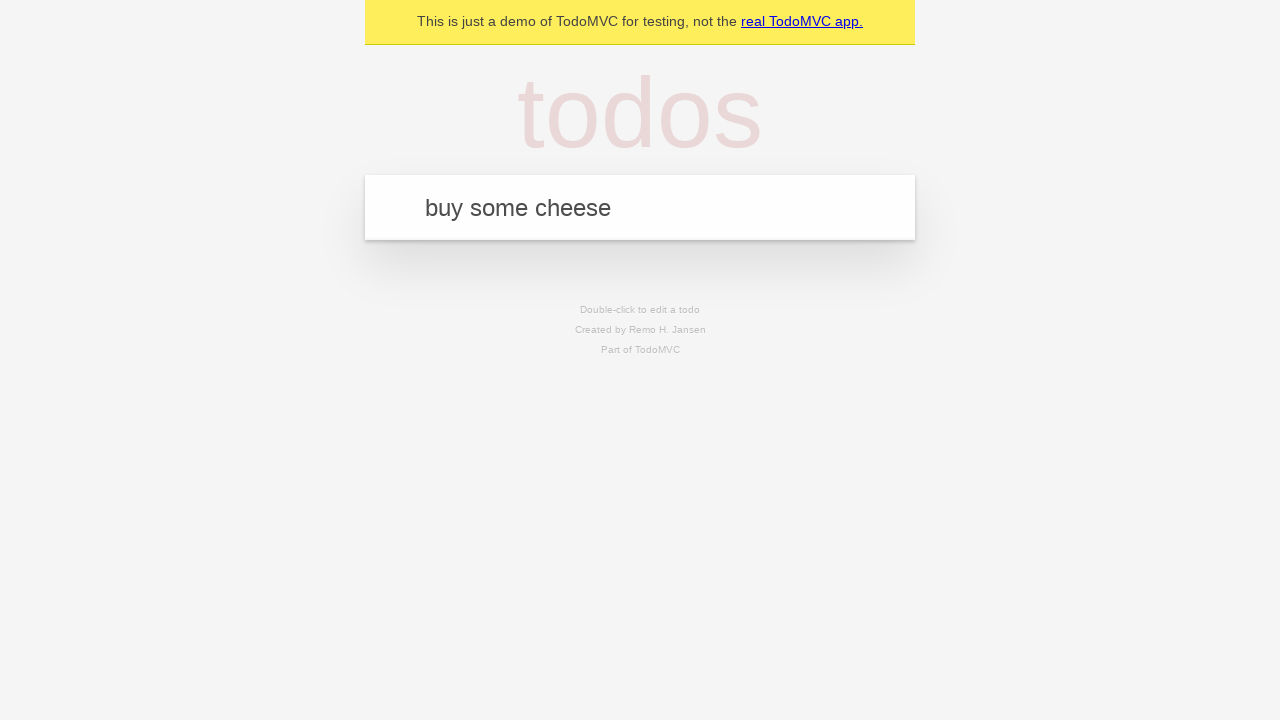

Pressed Enter to create first todo on internal:attr=[placeholder="What needs to be done?"i]
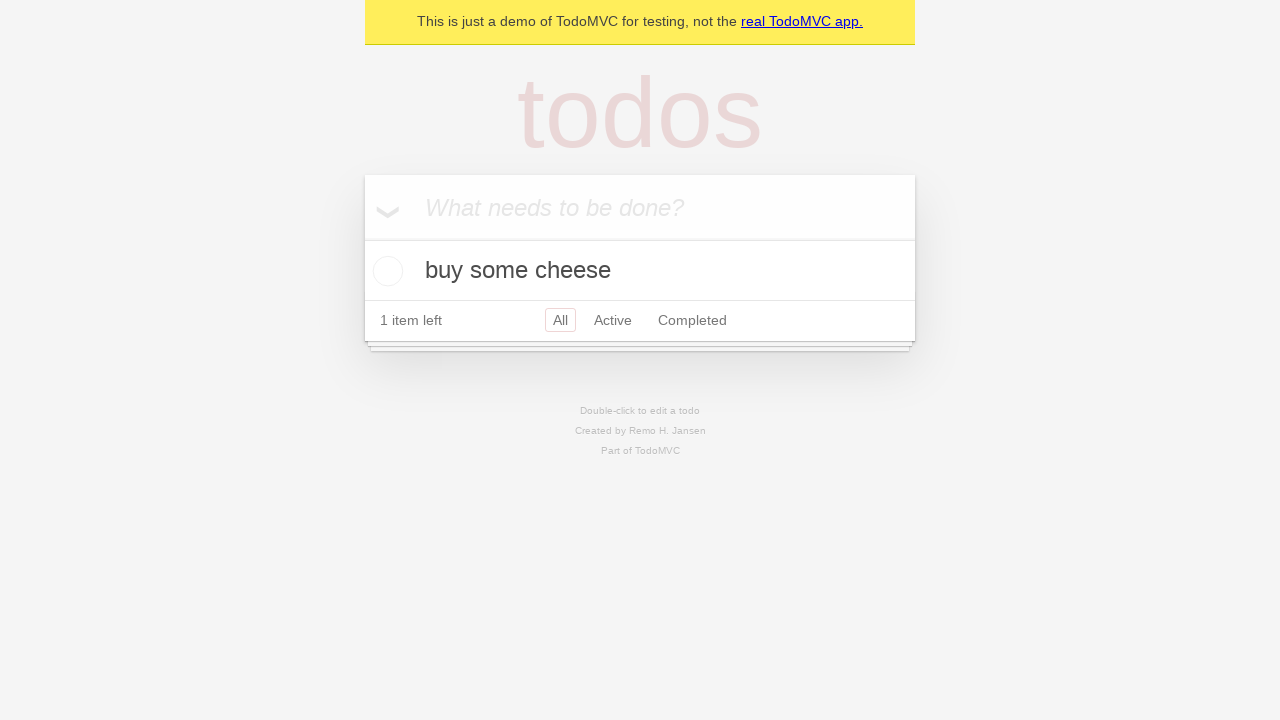

Filled input field with 'feed the cat' on internal:attr=[placeholder="What needs to be done?"i]
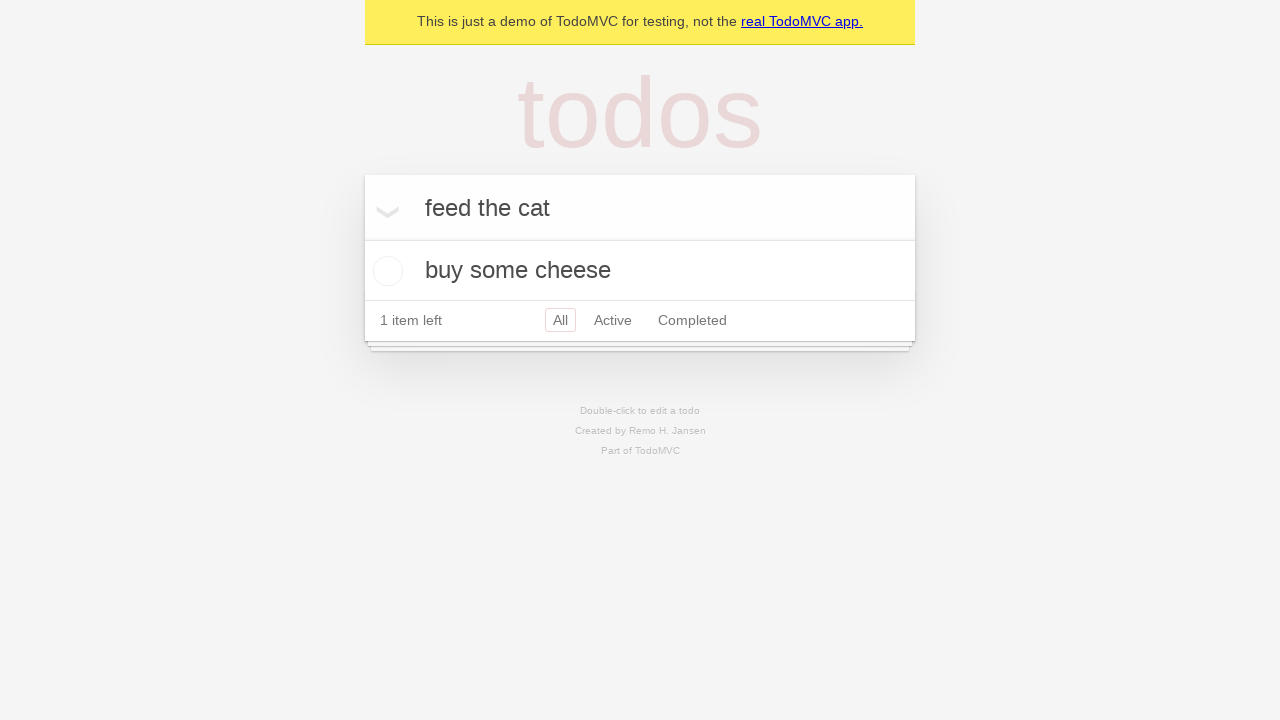

Pressed Enter to create second todo on internal:attr=[placeholder="What needs to be done?"i]
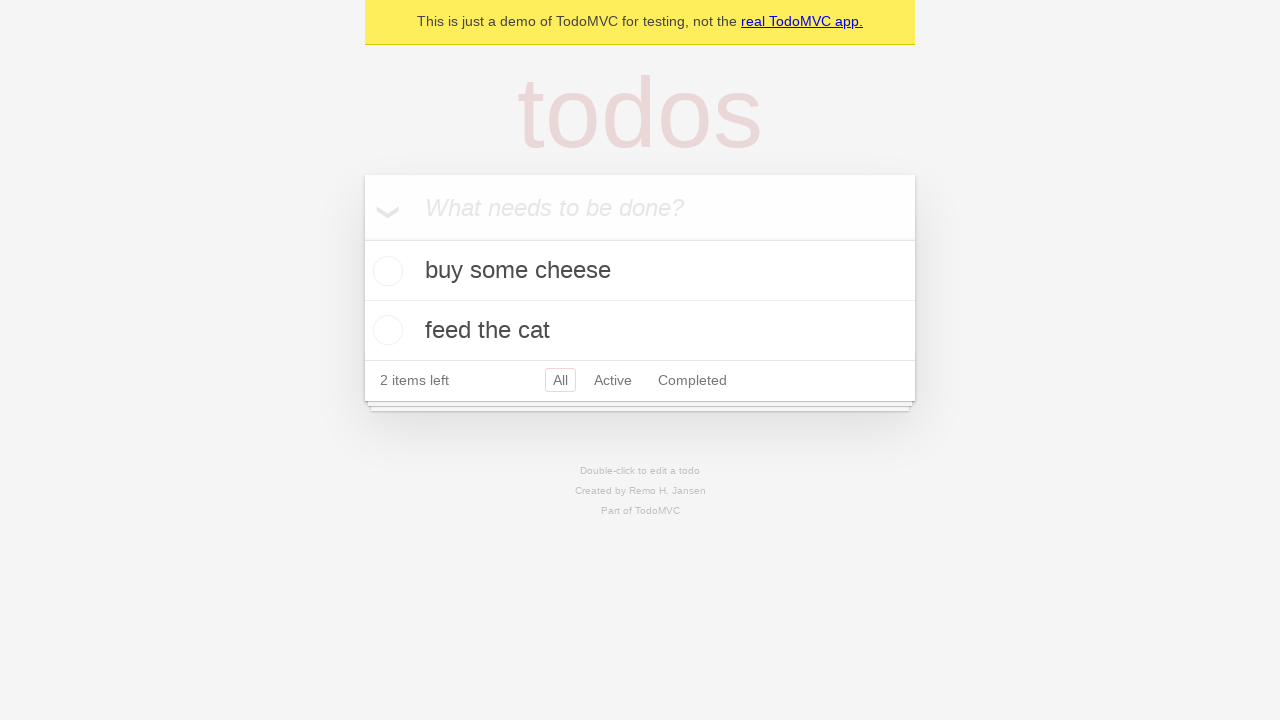

Filled input field with 'book a doctors appointment' on internal:attr=[placeholder="What needs to be done?"i]
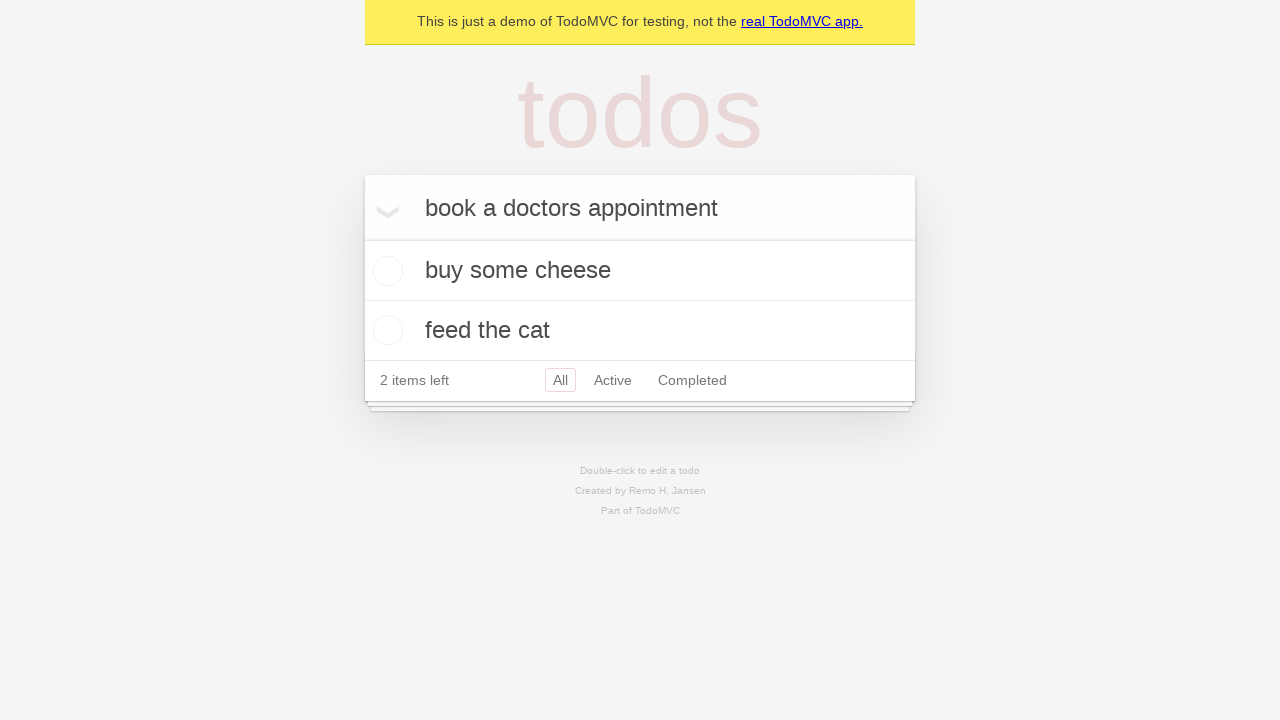

Pressed Enter to create third todo on internal:attr=[placeholder="What needs to be done?"i]
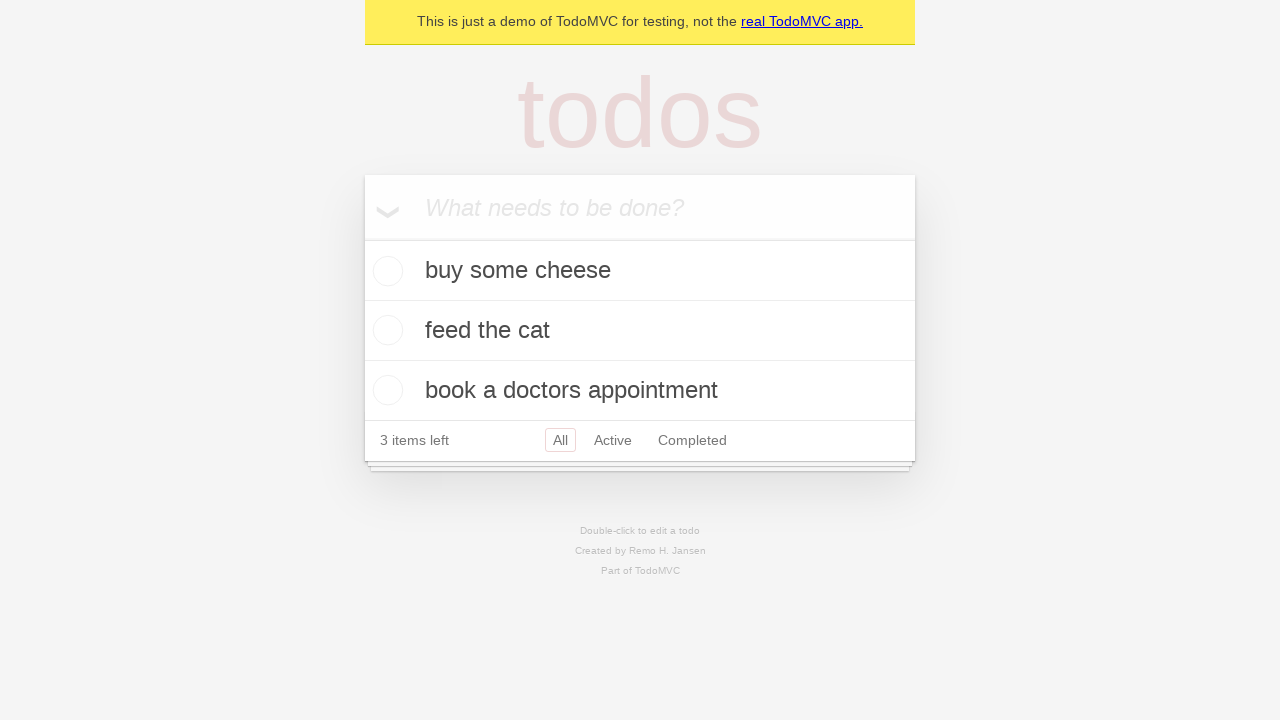

Waited for all three todos to load
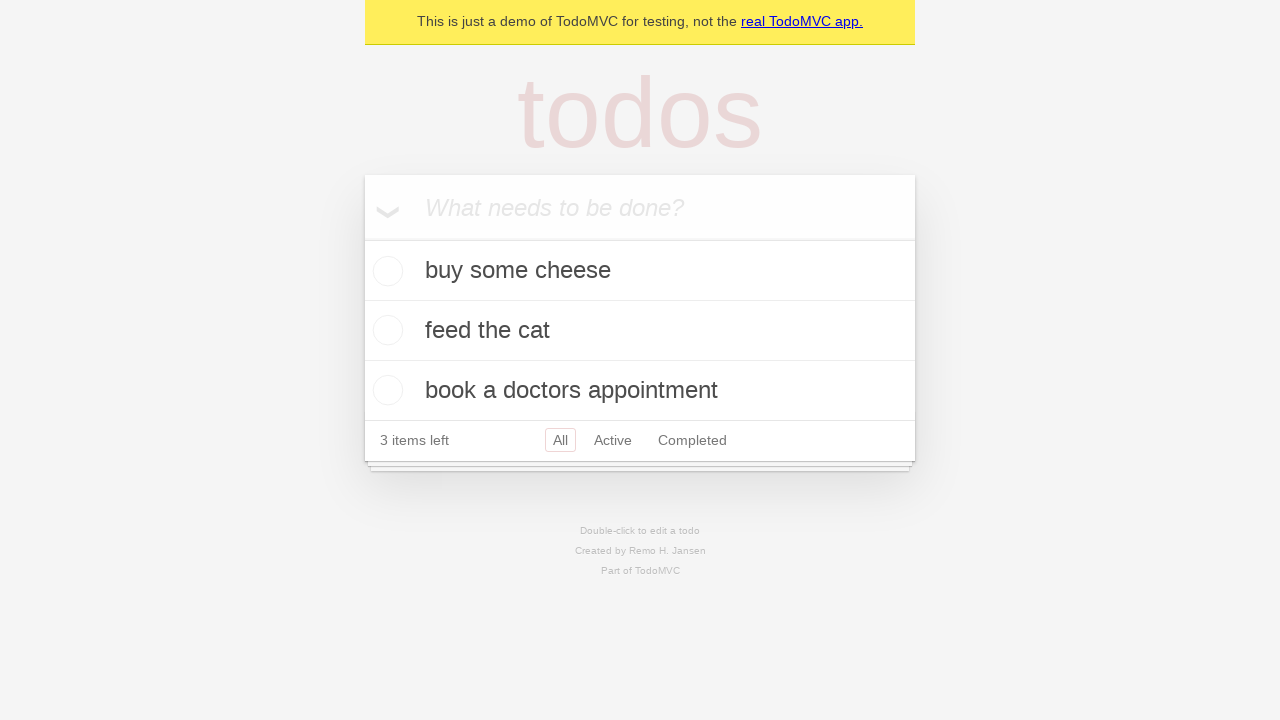

Checked 'Mark all as complete' checkbox at (362, 238) on internal:label="Mark all as complete"i
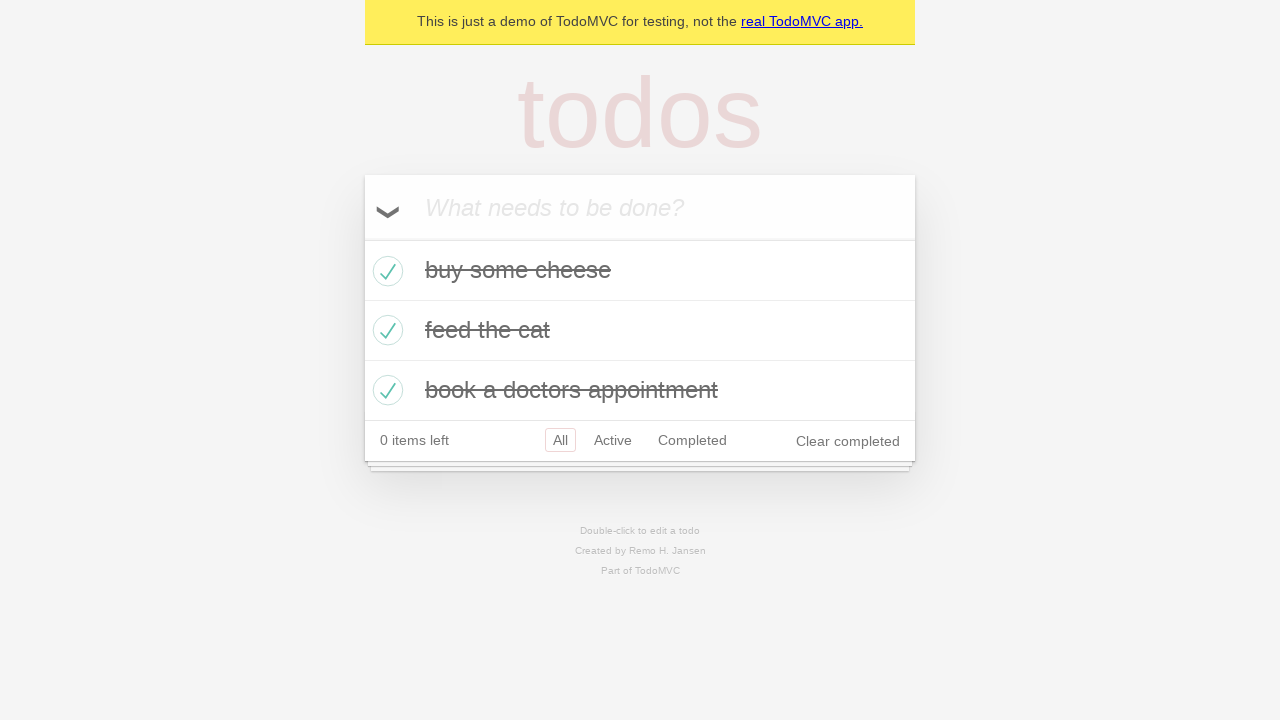

Unchecked first todo item at (385, 271) on internal:testid=[data-testid="todo-item"s] >> nth=0 >> internal:role=checkbox
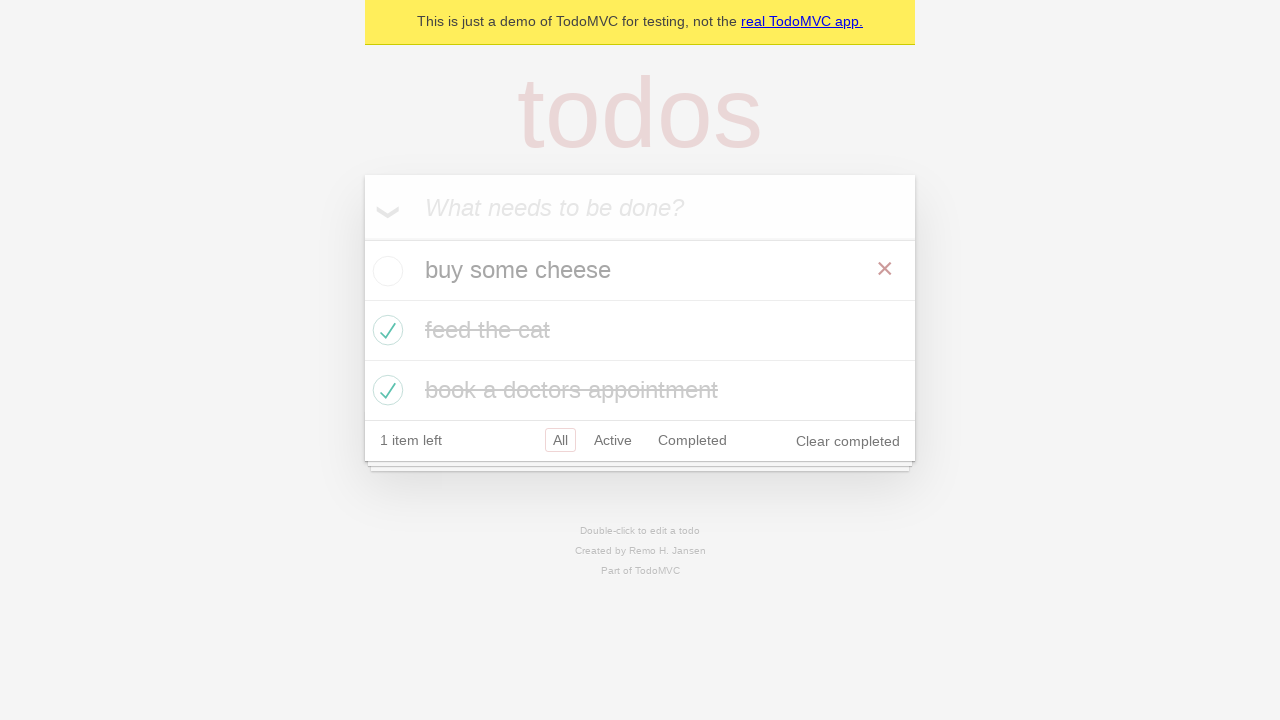

Checked first todo item again at (385, 271) on internal:testid=[data-testid="todo-item"s] >> nth=0 >> internal:role=checkbox
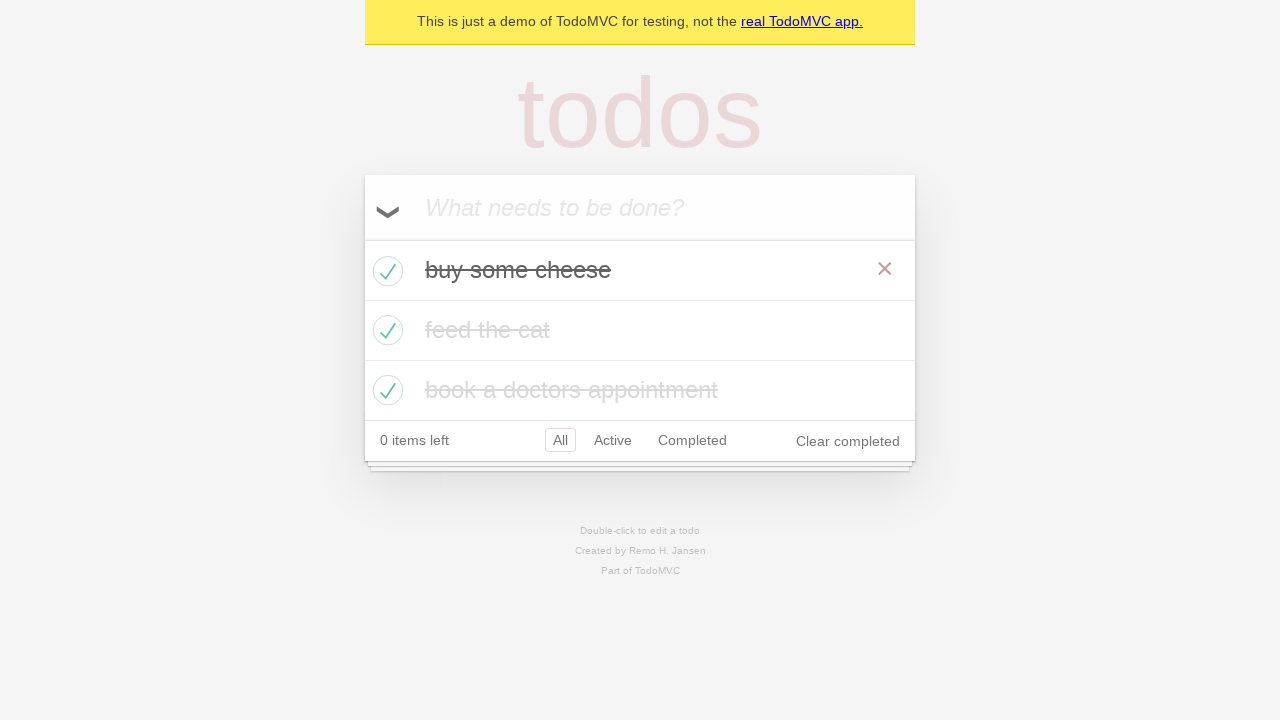

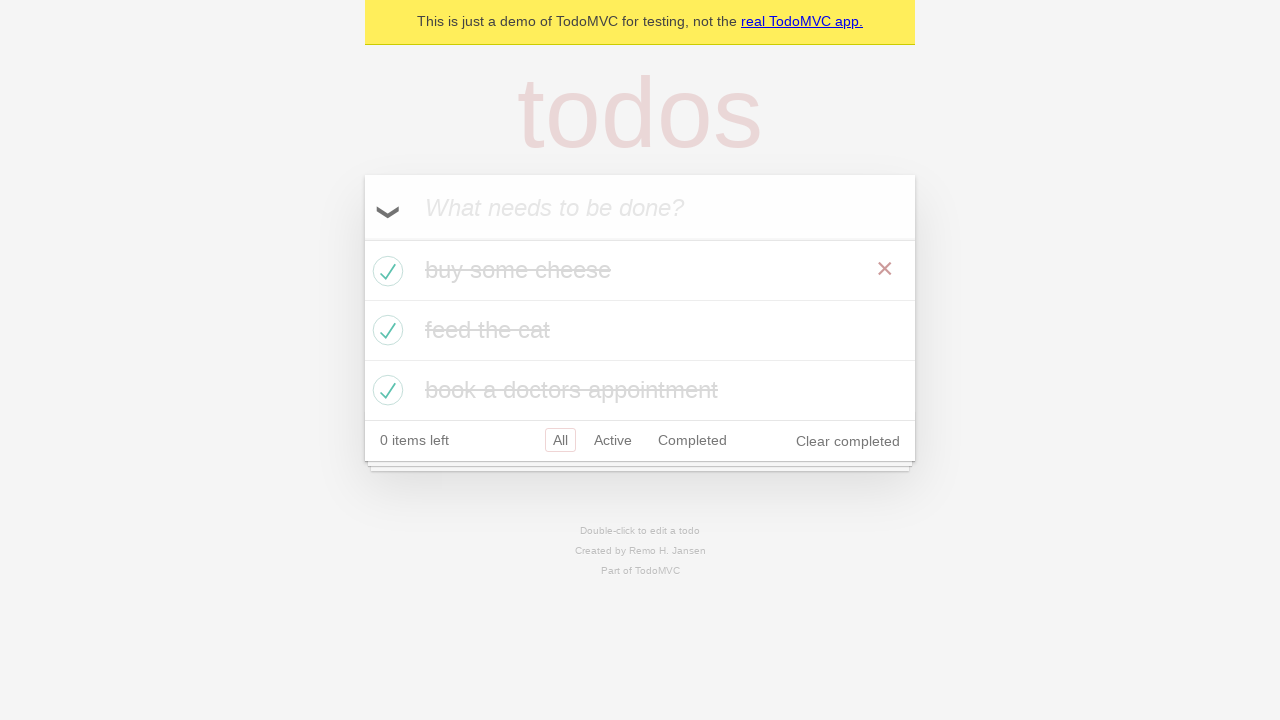